Tests window handling by opening a new window, switching between parent and child windows, and verifying content in each window

Starting URL: https://the-internet.herokuapp.com/

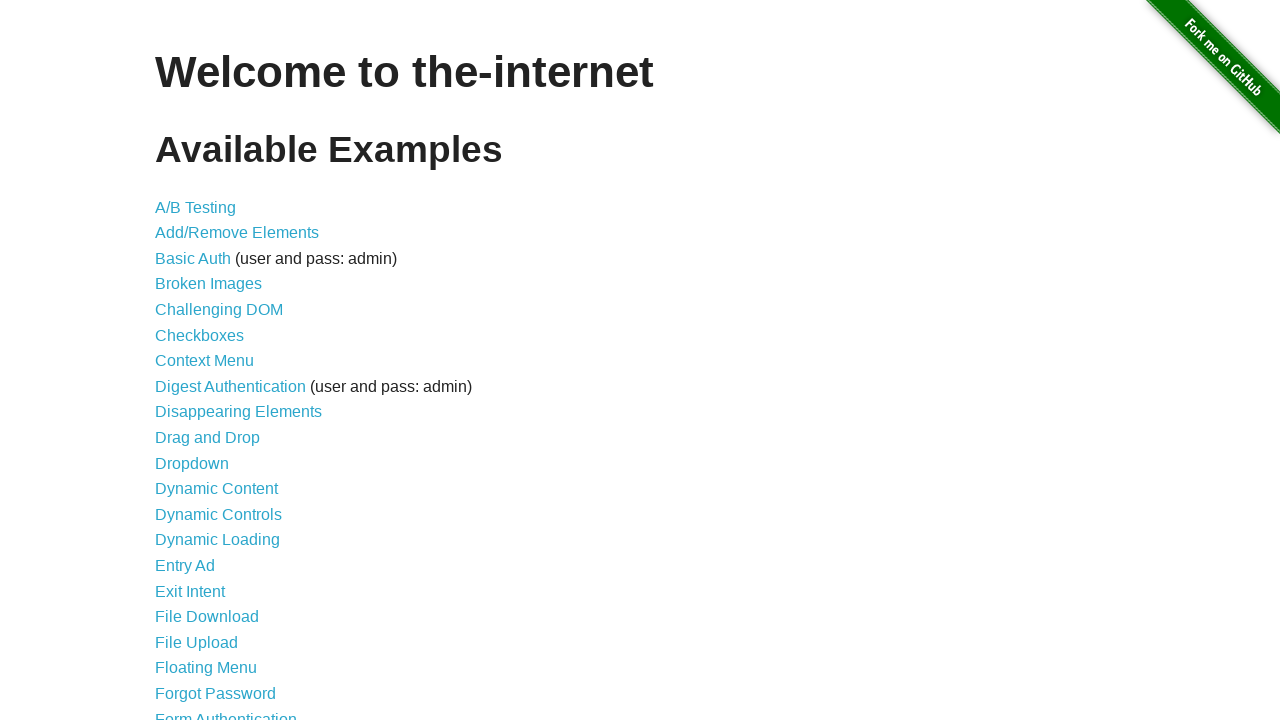

Clicked on 'Multiple Windows' link at (218, 369) on a[href='/windows']
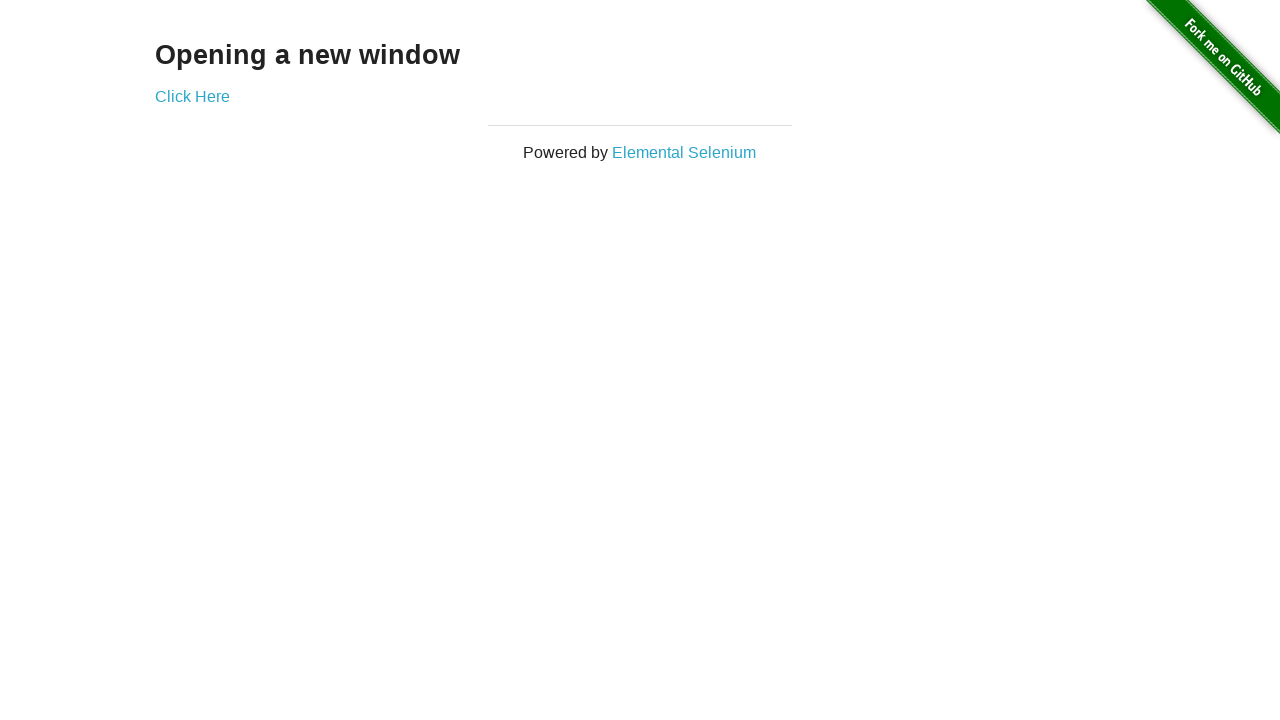

Clicked on 'Click Here' link to open new window at (192, 96) on a[href='/windows/new']
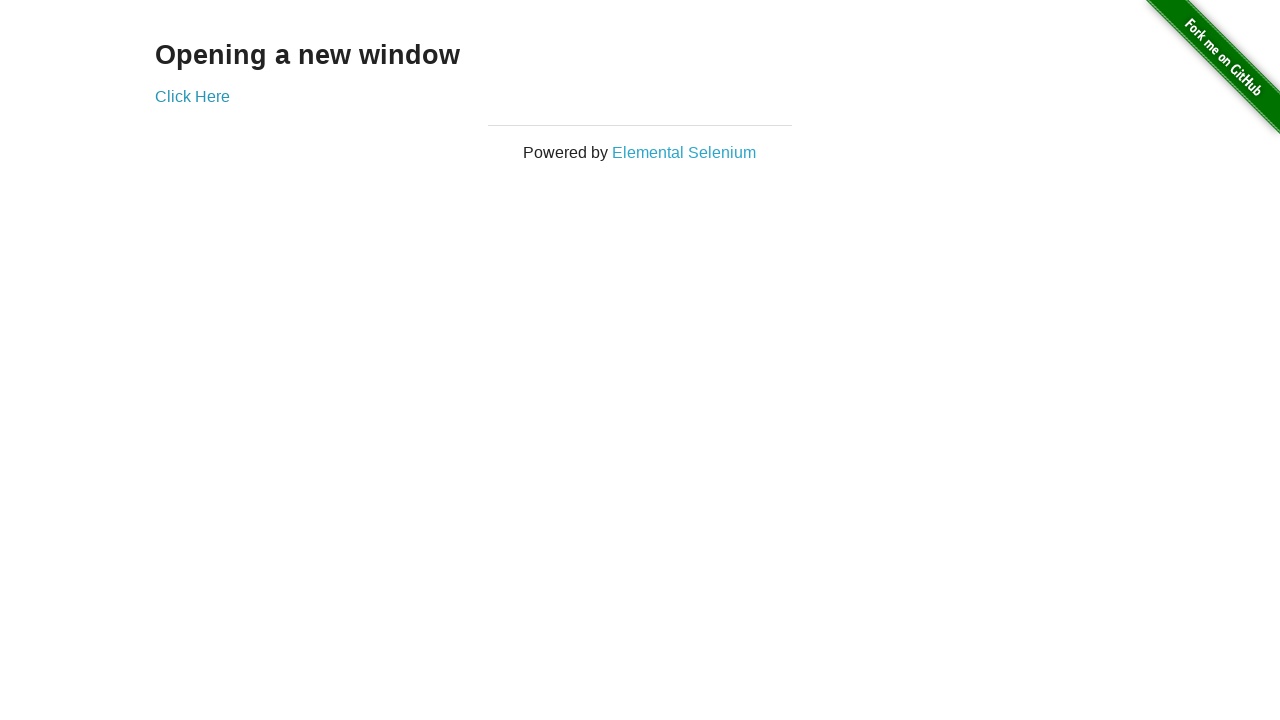

New window opened and captured
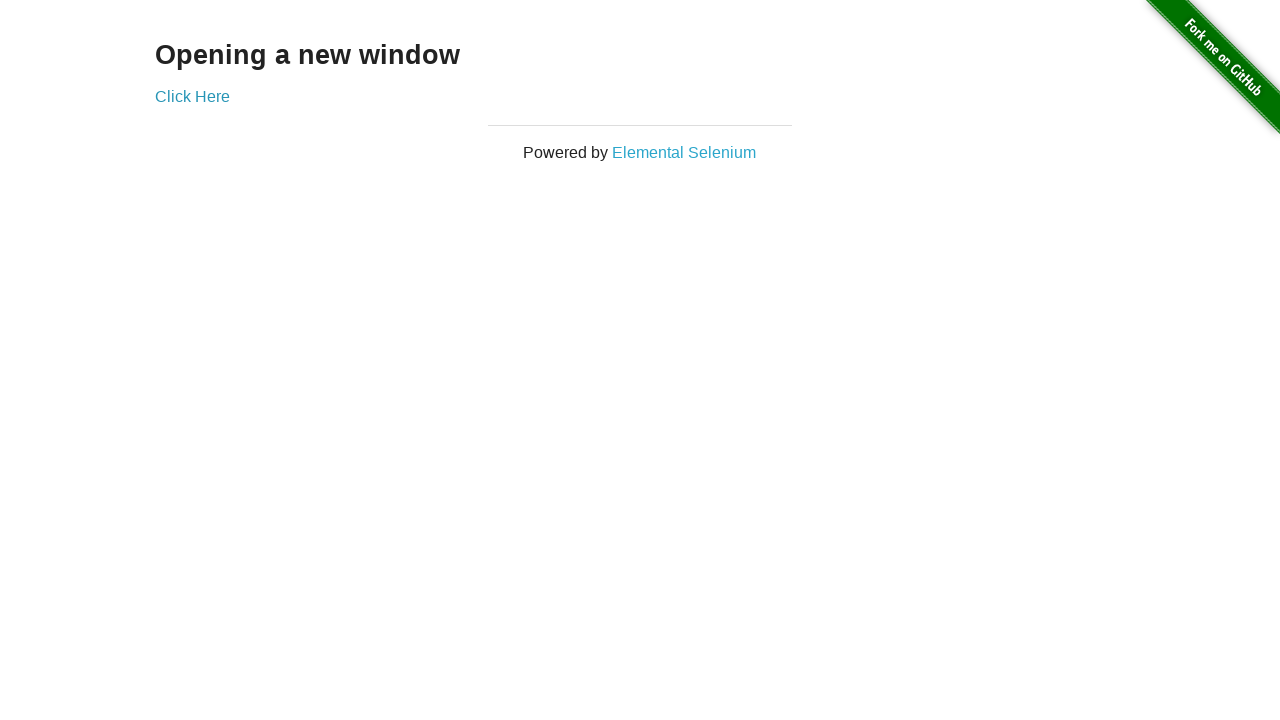

New window page load state completed
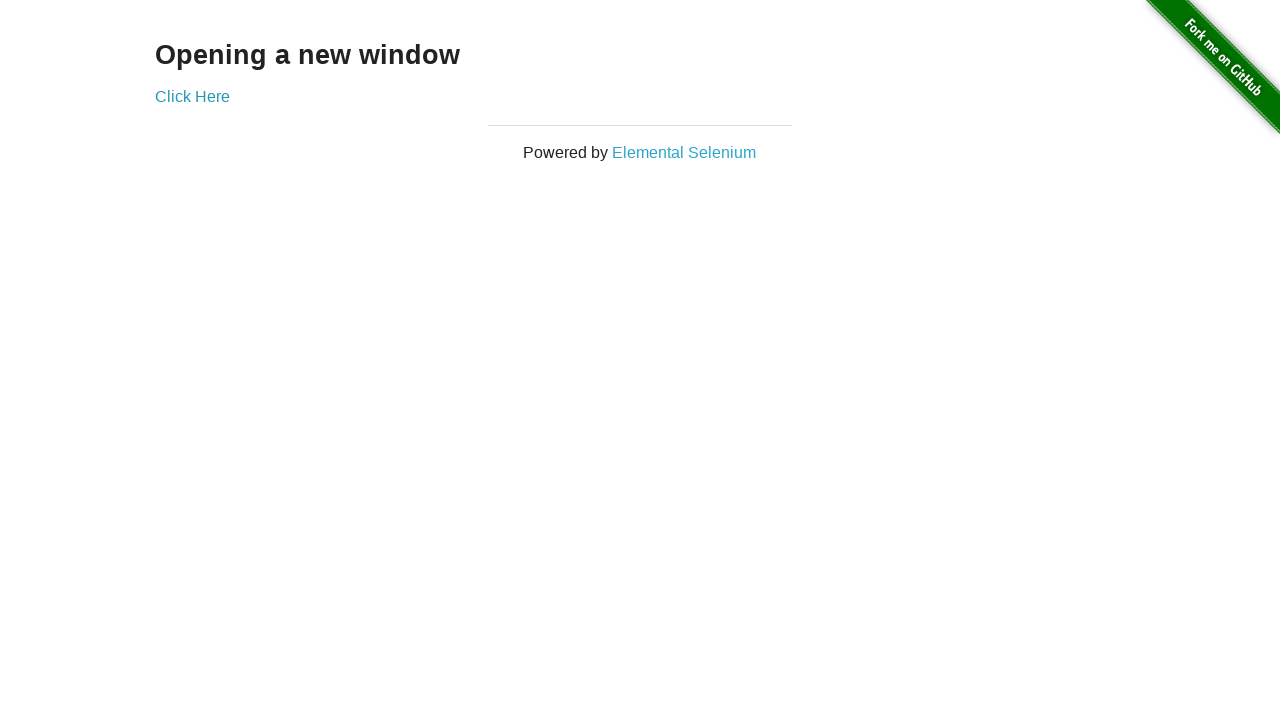

Retrieved text from child window: New Window
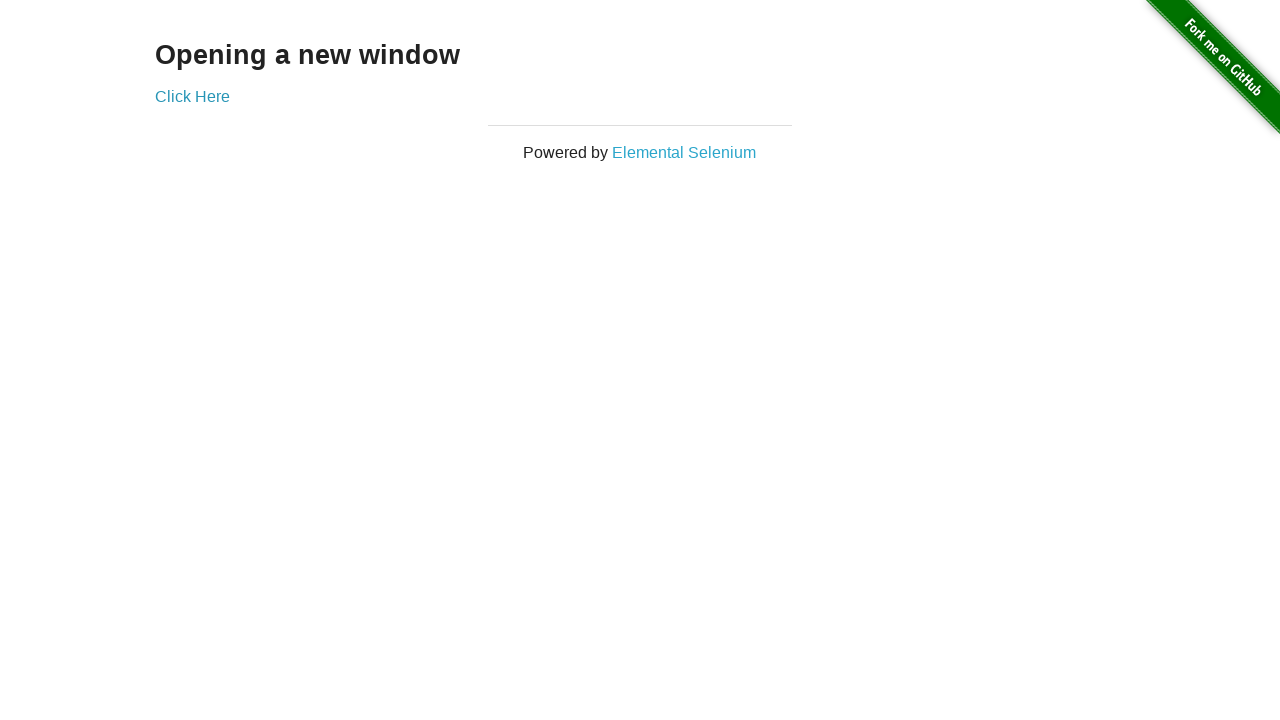

Retrieved text from parent window: Opening a new window
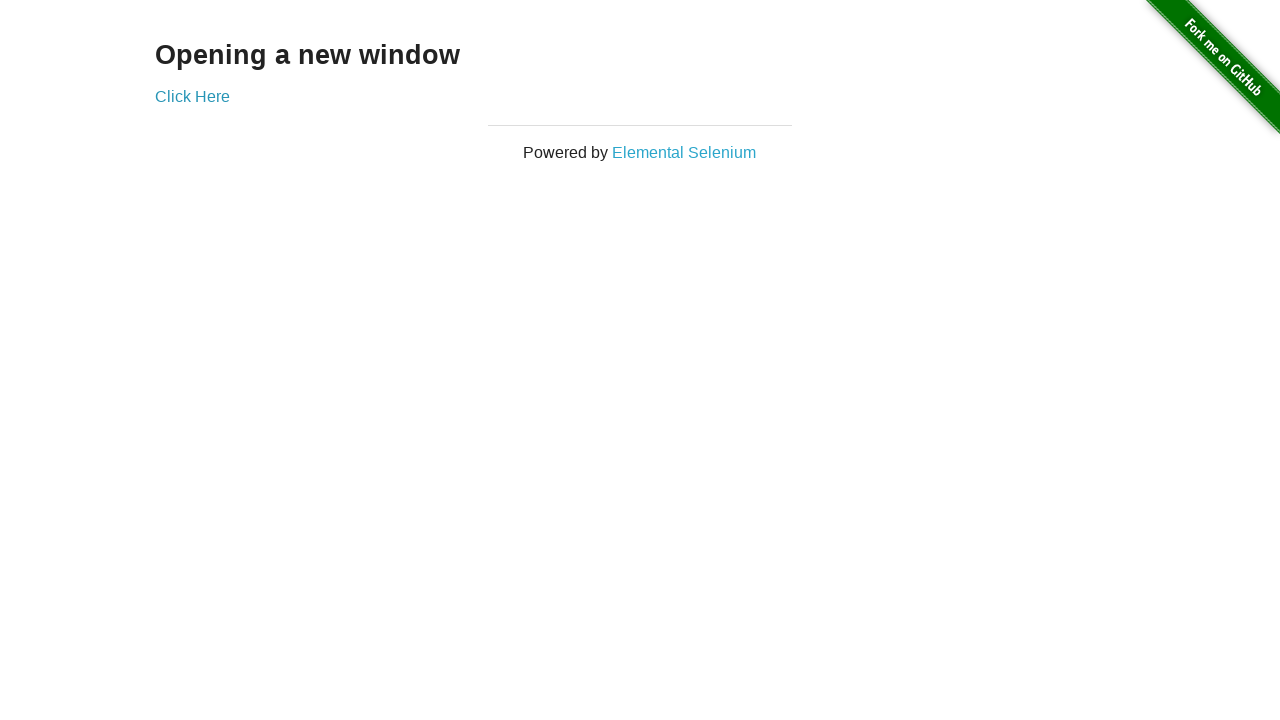

Closed the child window
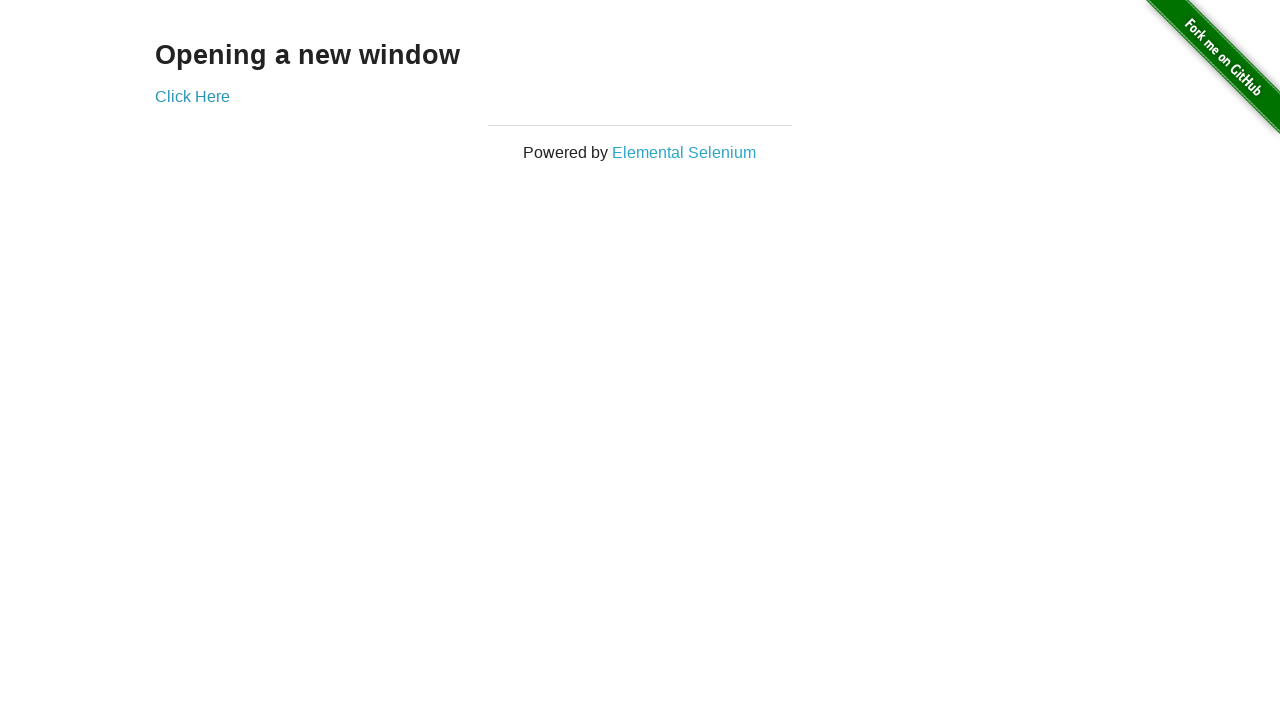

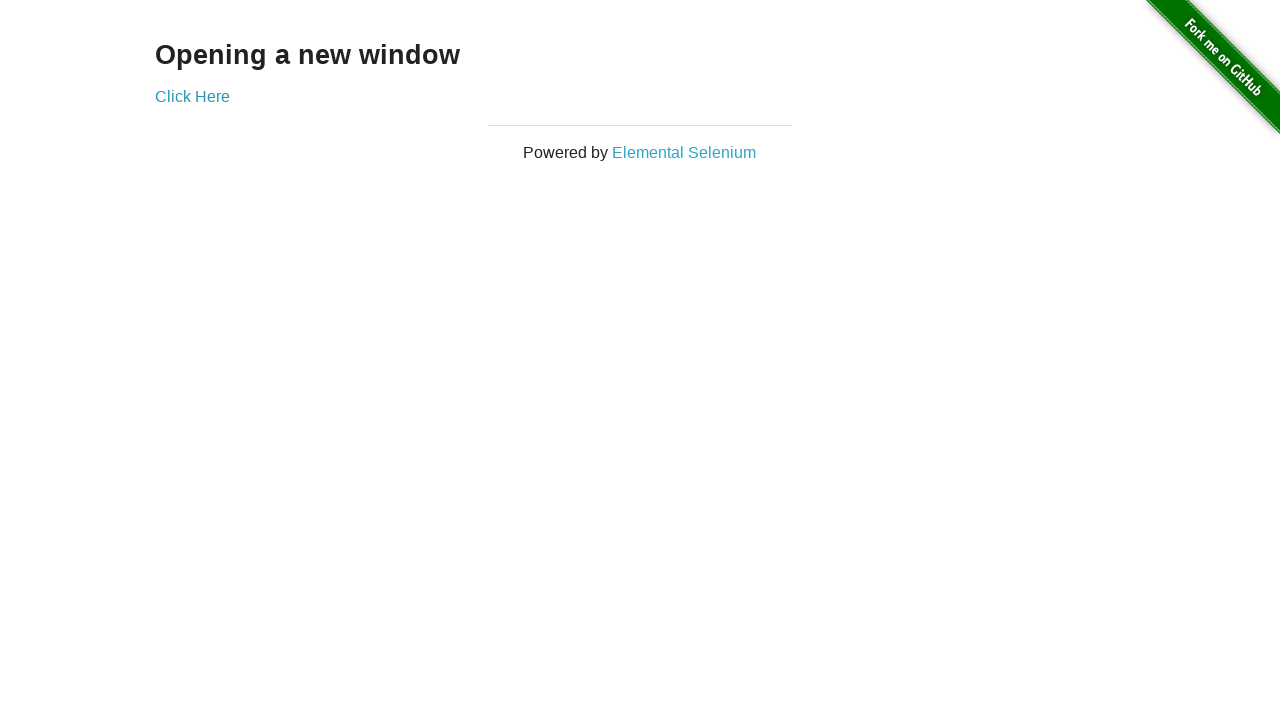